Tests a custom dropdown (non-native select) by clicking to open it, typing a search term, and selecting a country

Starting URL: https://www.dummyticket.com/dummy-ticket-for-visa-application/

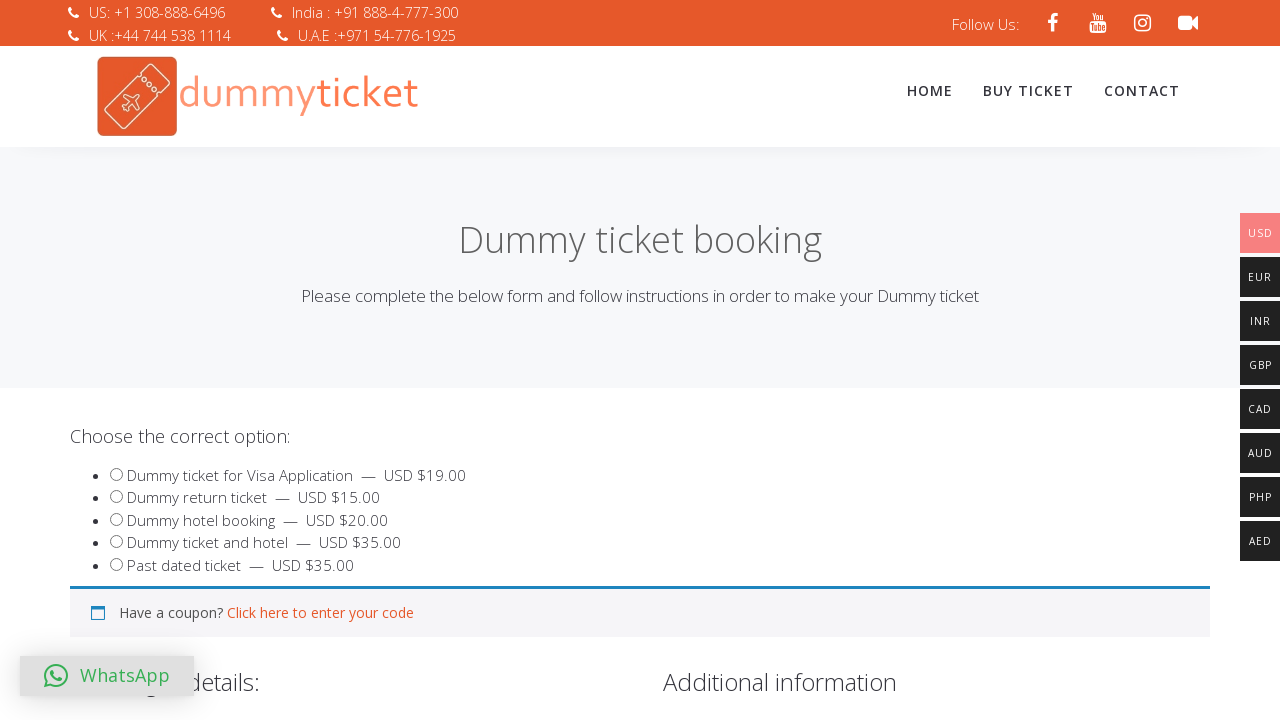

Clicked custom dropdown container to open it at (344, 360) on #select2-billing_country-container
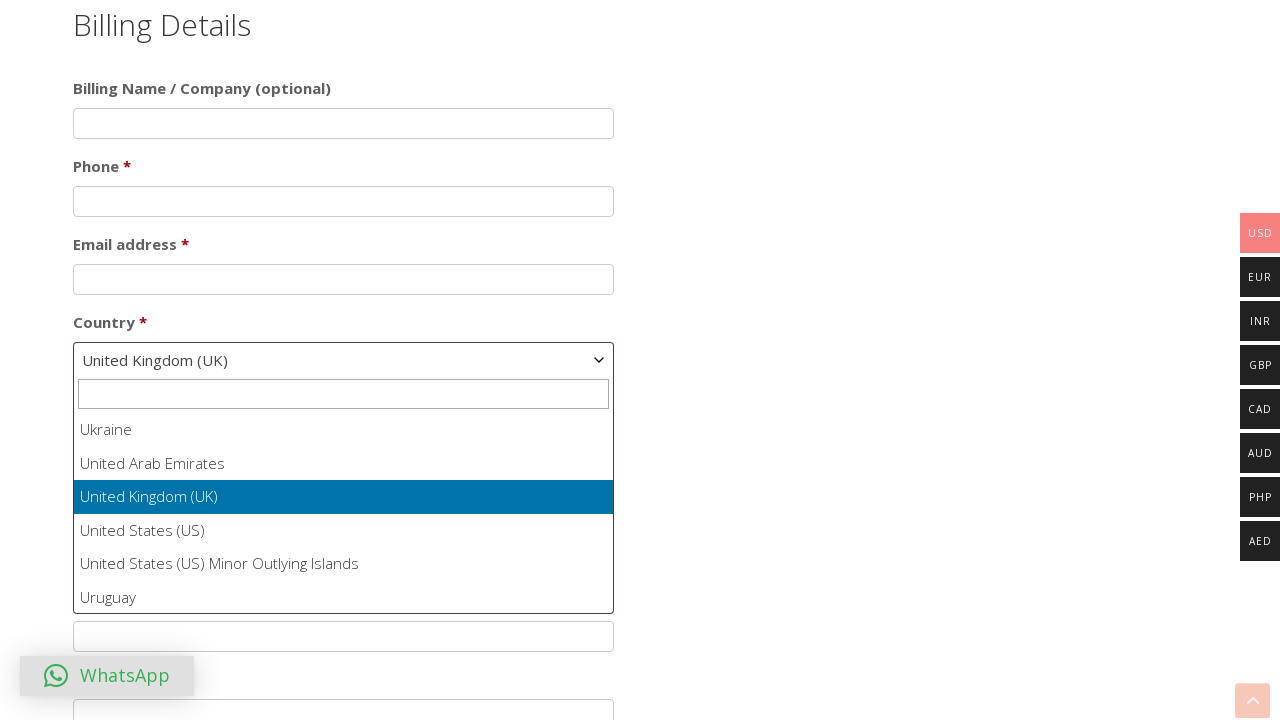

Typed 'Italy' in the dropdown search field on .select2-search__field
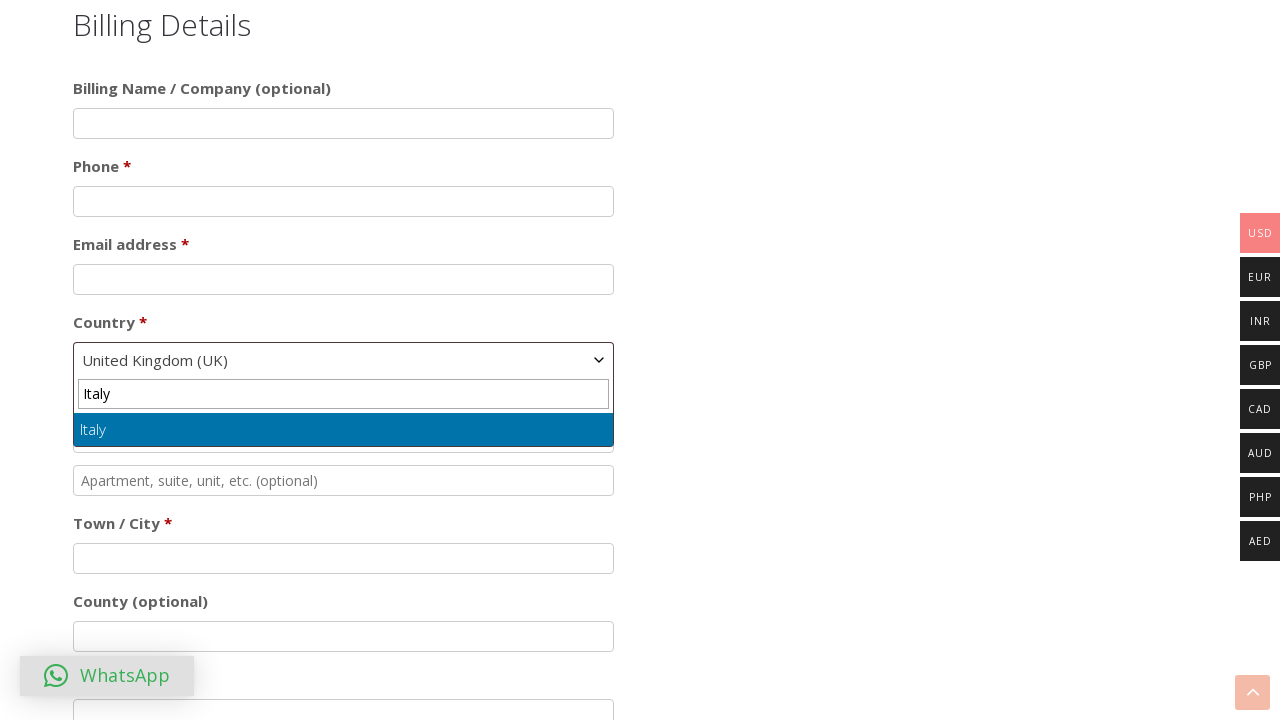

Pressed Enter to select Italy from the dropdown on .select2-search__field
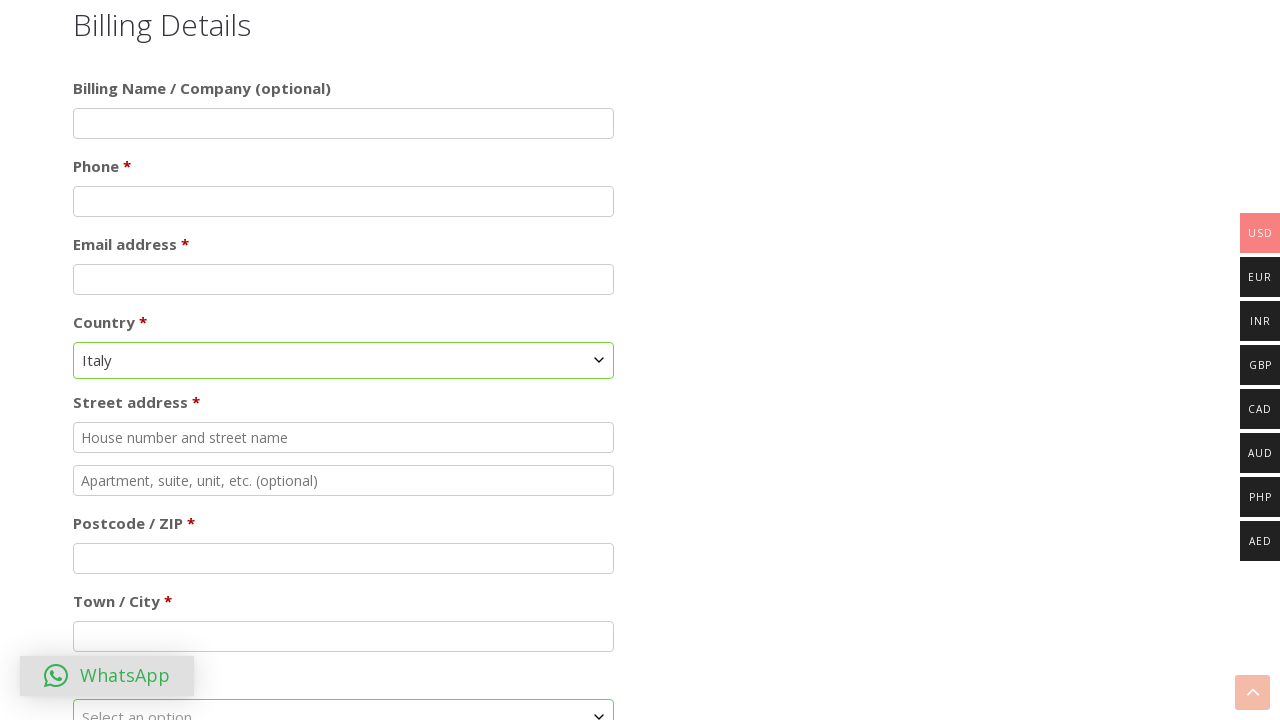

Verified that 'Italy' is now displayed in the dropdown container
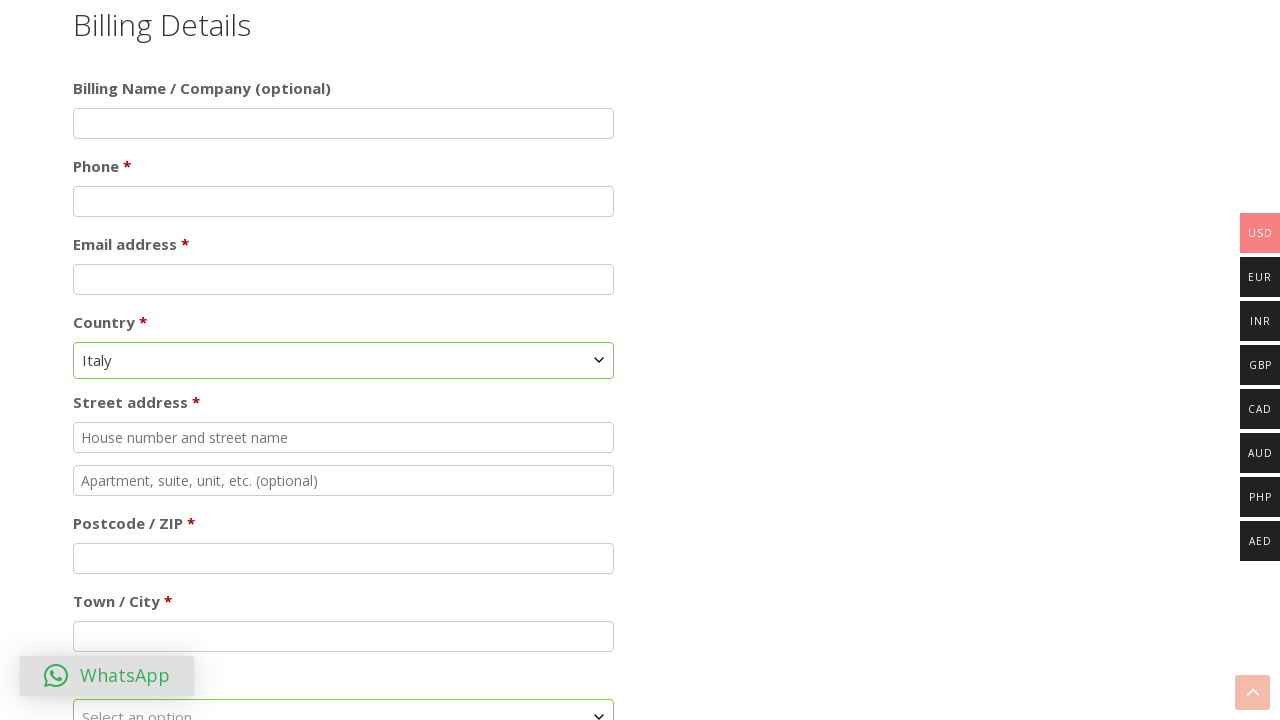

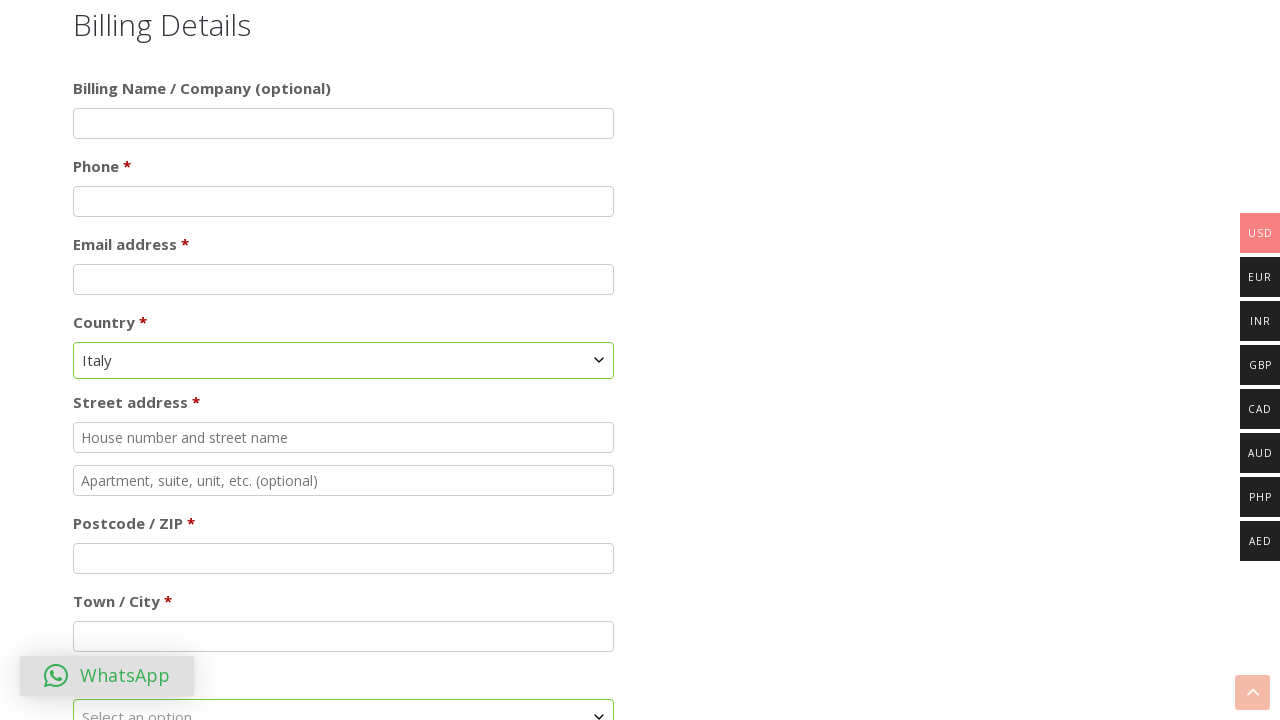